Tests browser window handling by clicking a button that opens a new window, then switching to the new window to verify it opened correctly

Starting URL: https://demoqa.com/browser-windows

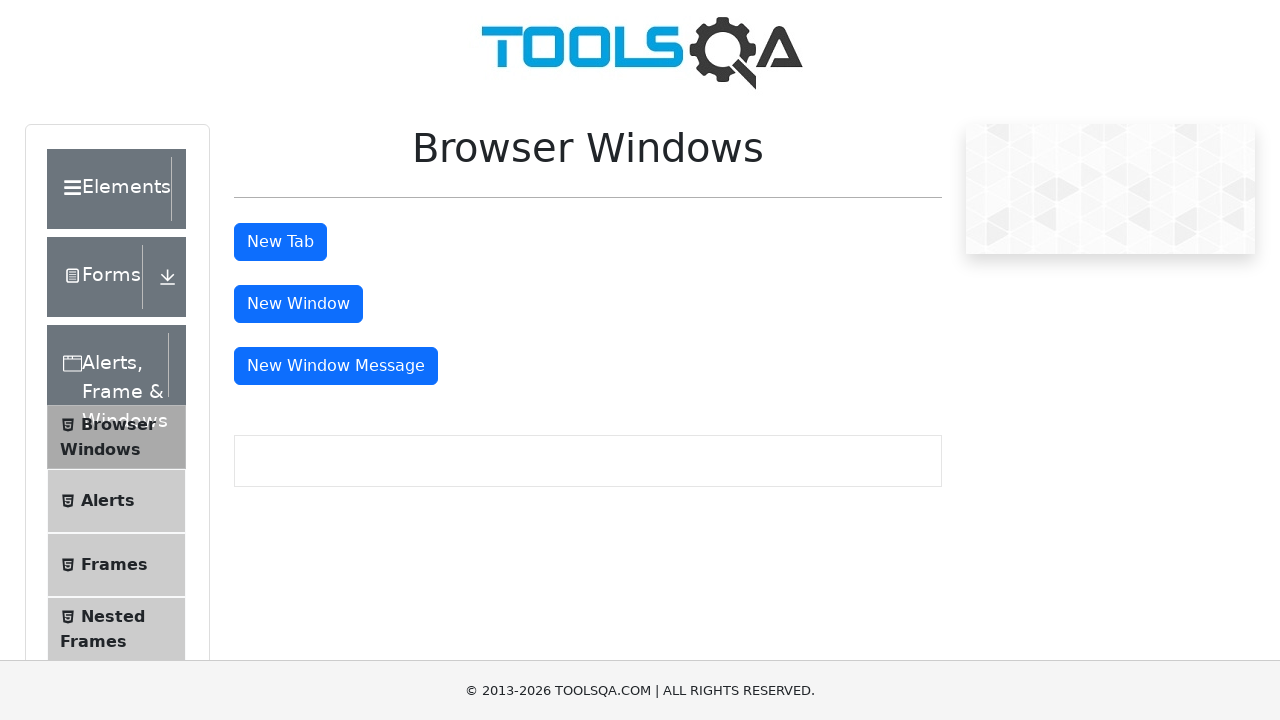

Scrolled down the page by 250 pixels
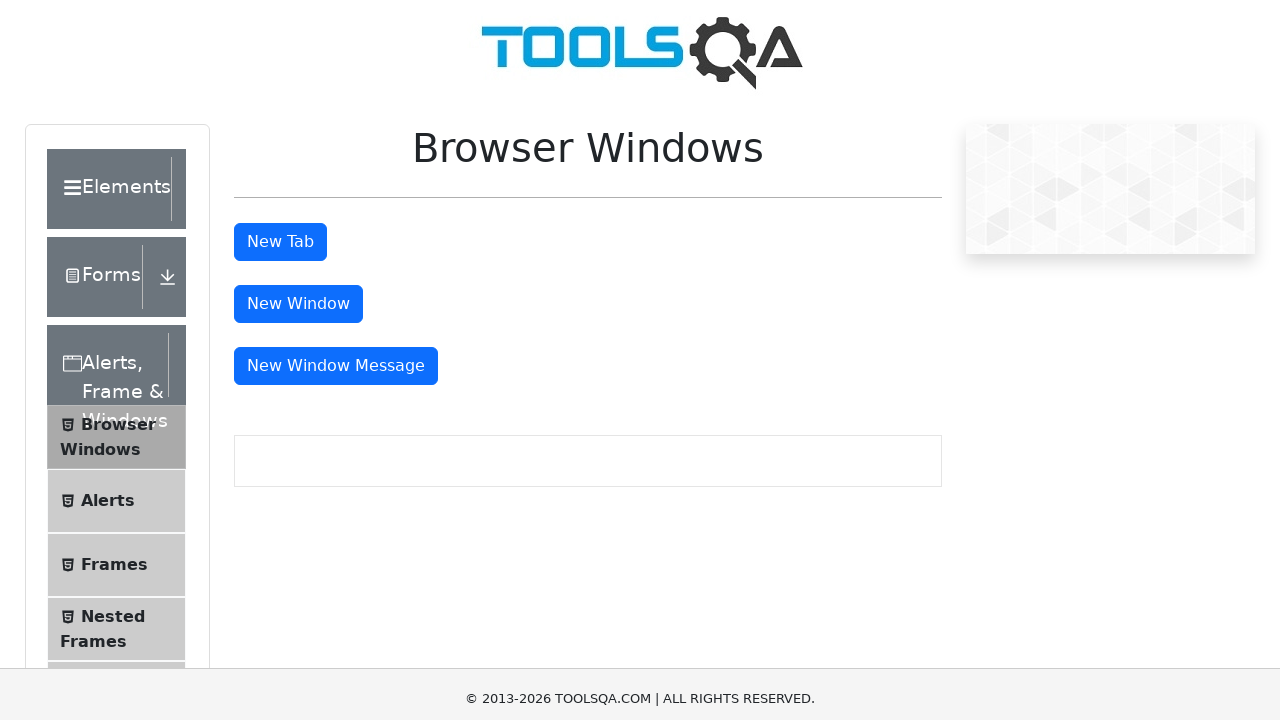

Clicked the 'New Window' button to open a new browser window at (298, 54) on #windowButton
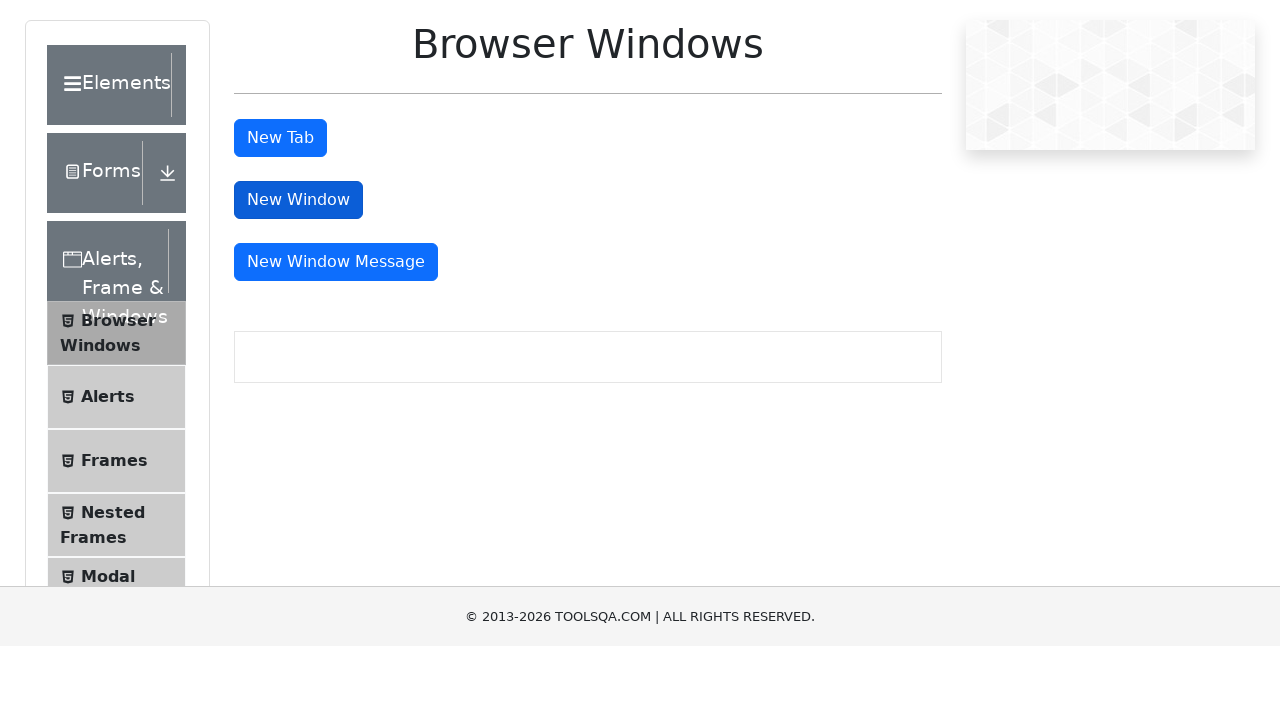

Retrieved the newly opened page object
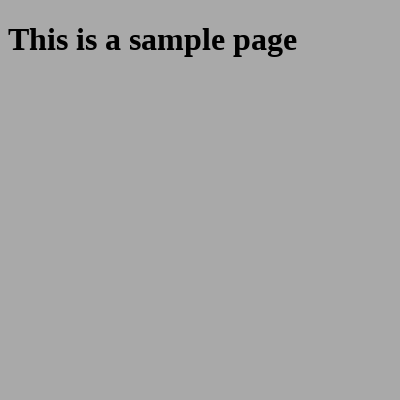

Waited for the new page to fully load
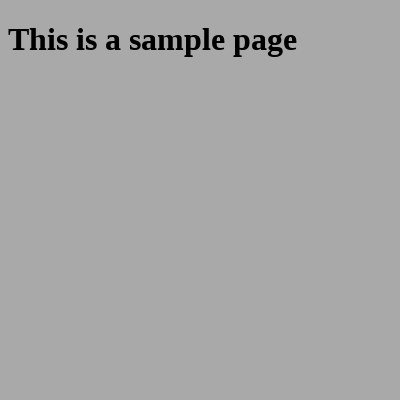

Verified new window URL: https://demoqa.com/sample
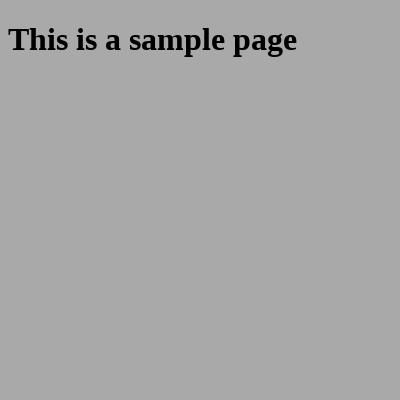

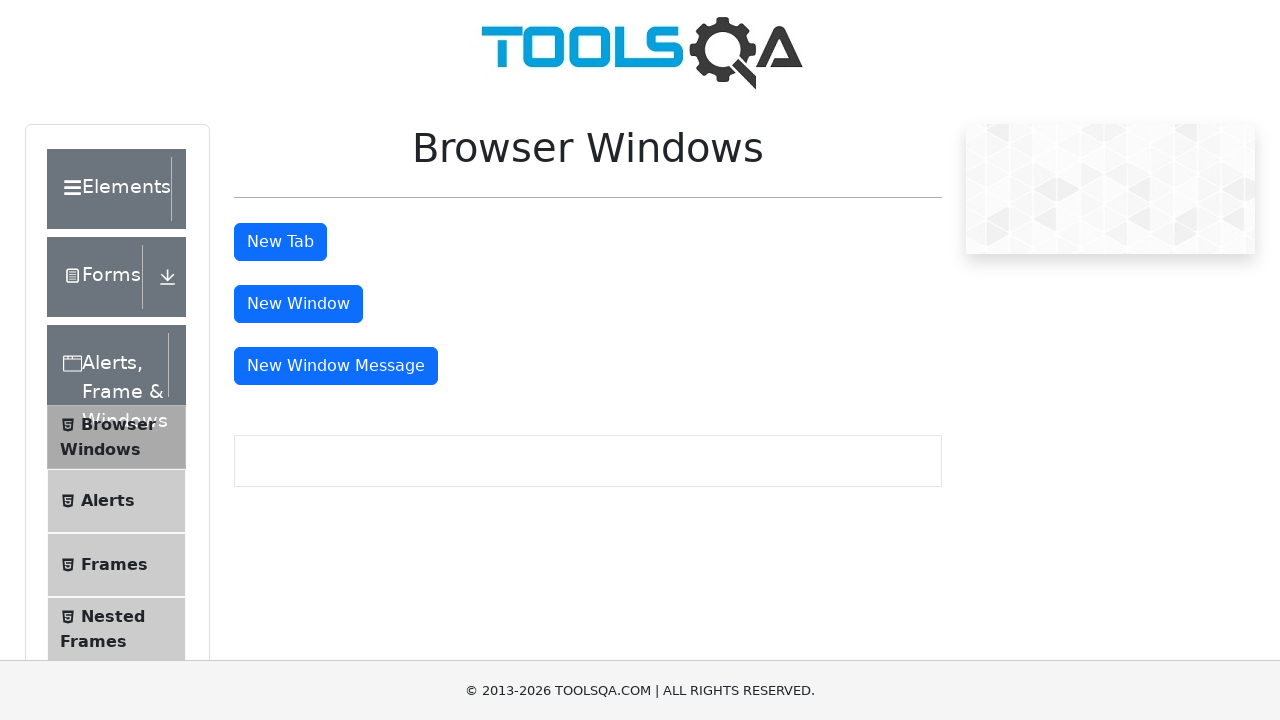